Tests a registration form by filling in first name, last name, and email fields, then submitting the form and verifying the success message

Starting URL: http://suninjuly.github.io/registration1.html

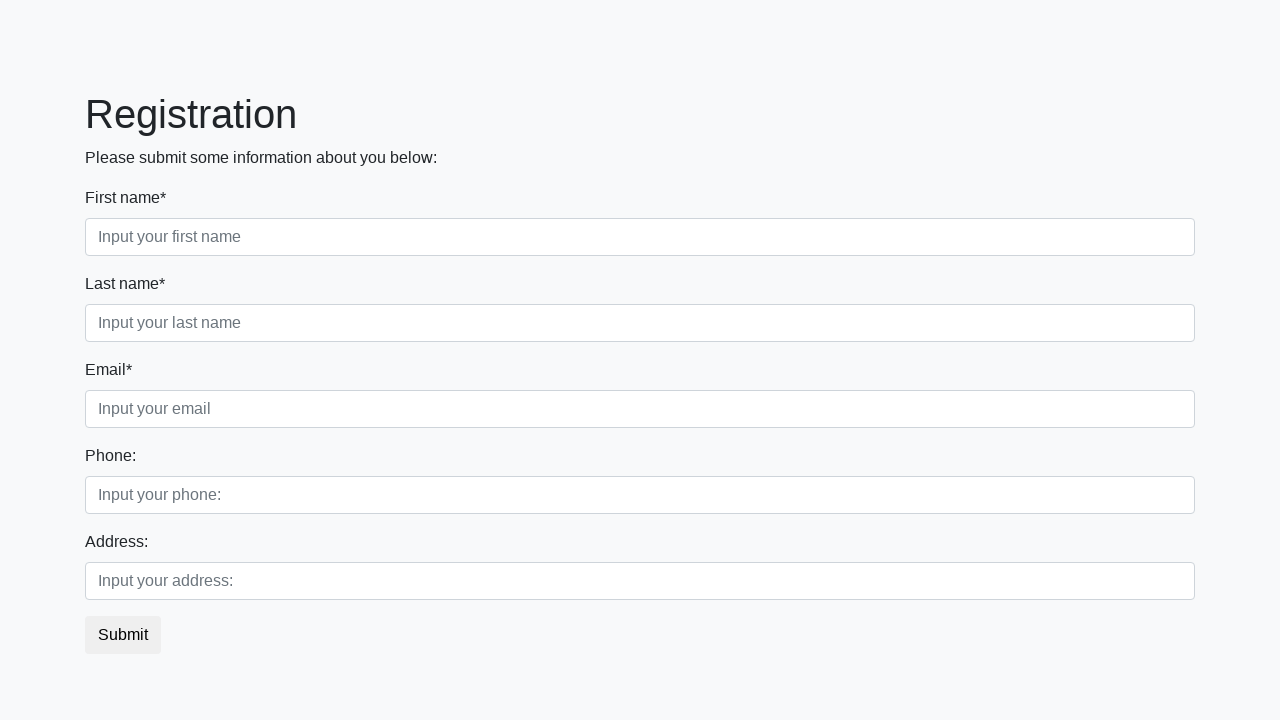

Filled first name field with 'Xenia' on div.first_block div.form-group.first_class input
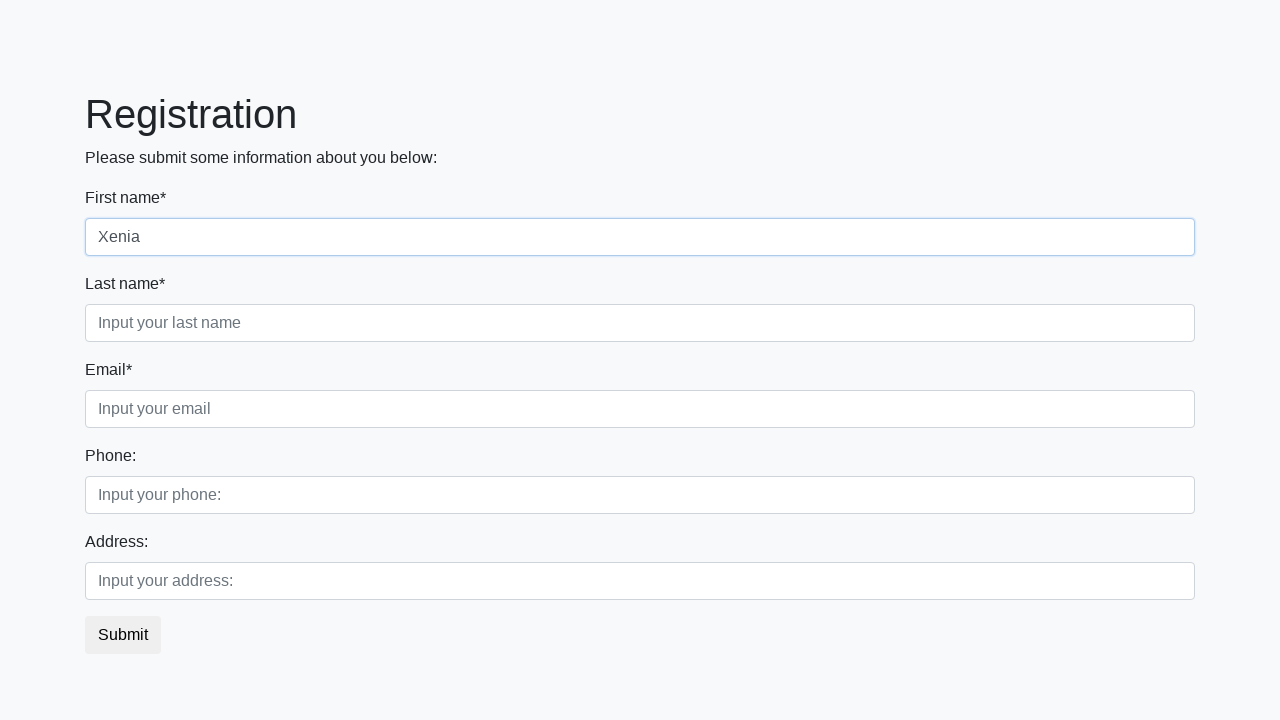

Filled last name field with 'Turusova' on div.first_block div.form-group.second_class input
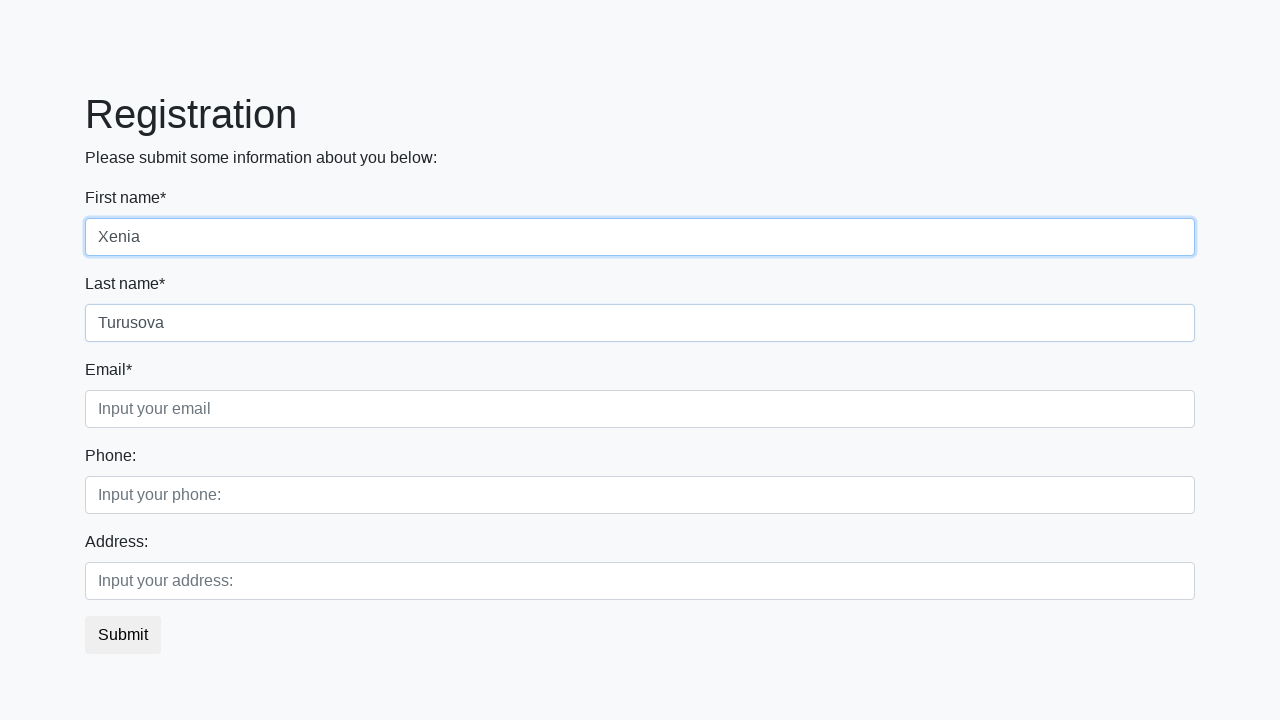

Filled email field with 'testuser123@example.com' on .form-control.third
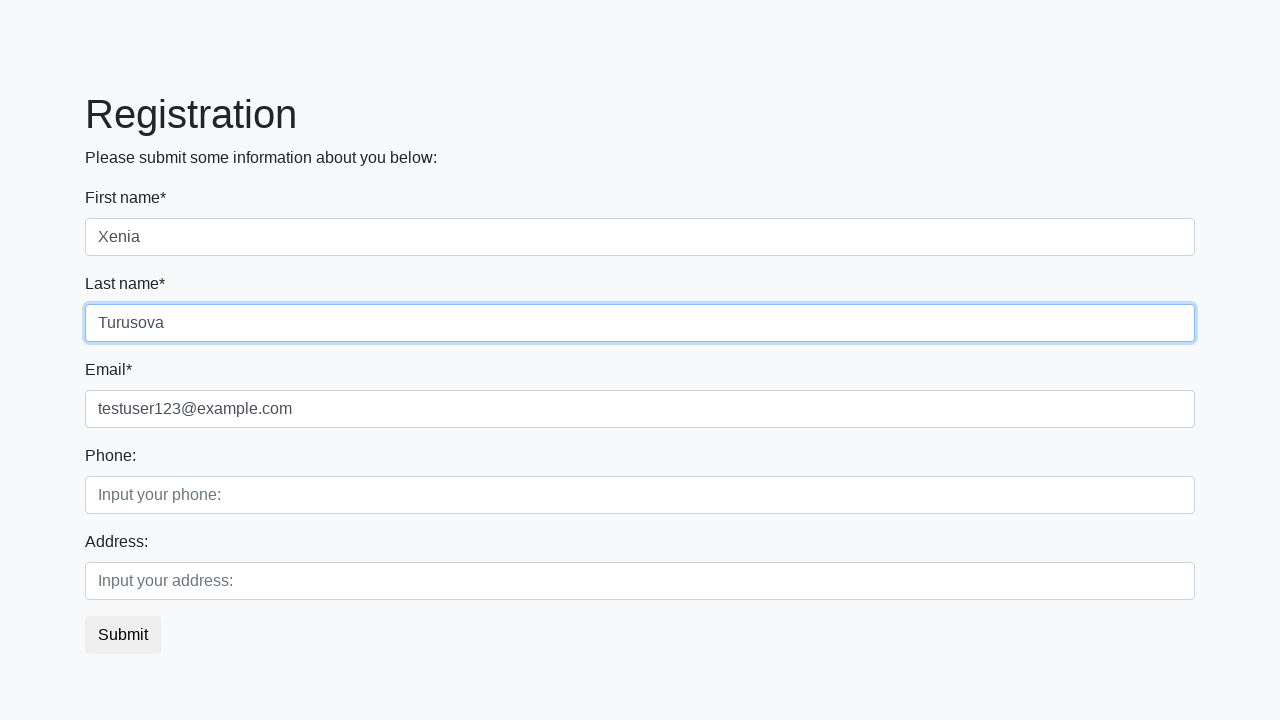

Clicked submit button to register at (123, 635) on .btn.btn-default
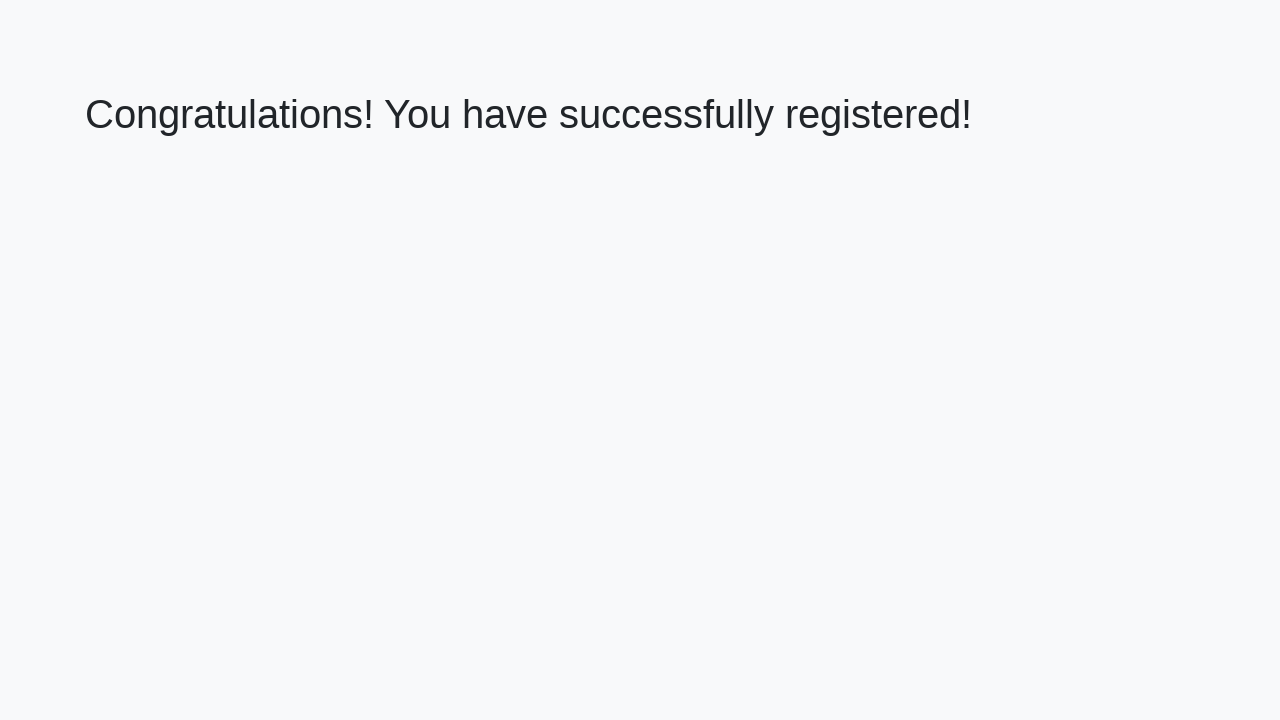

Success message heading loaded
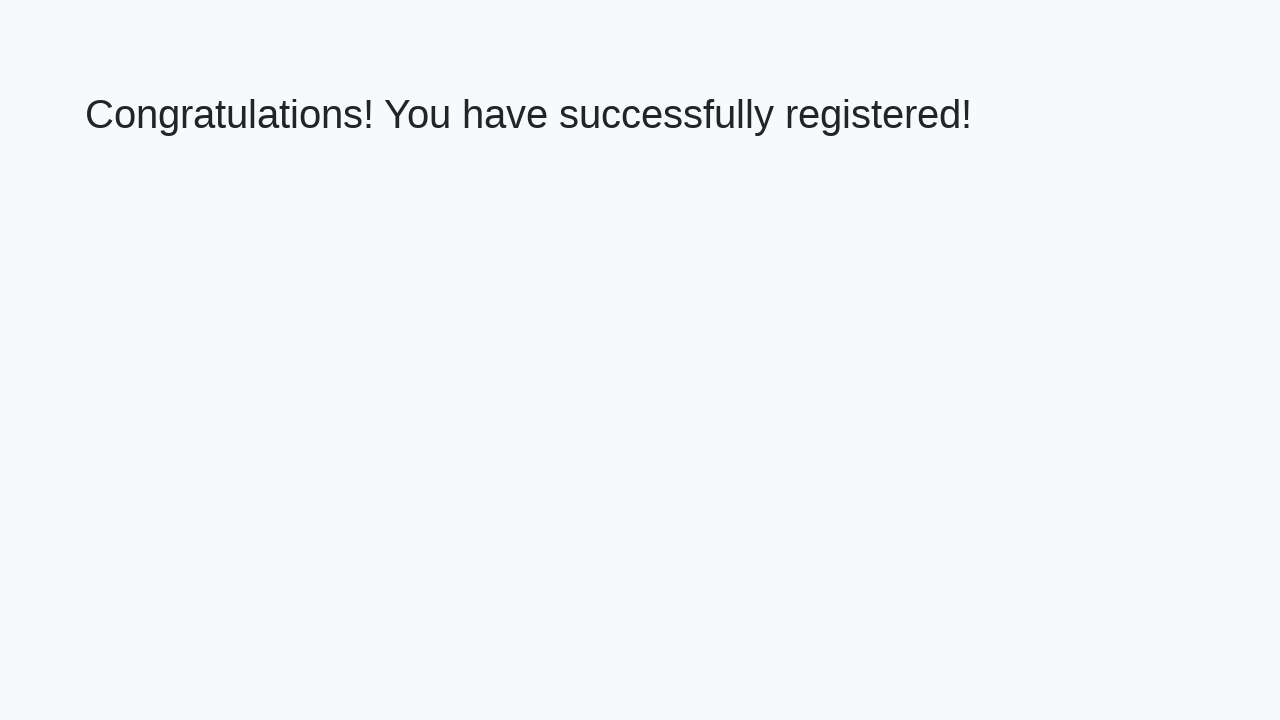

Retrieved success message text
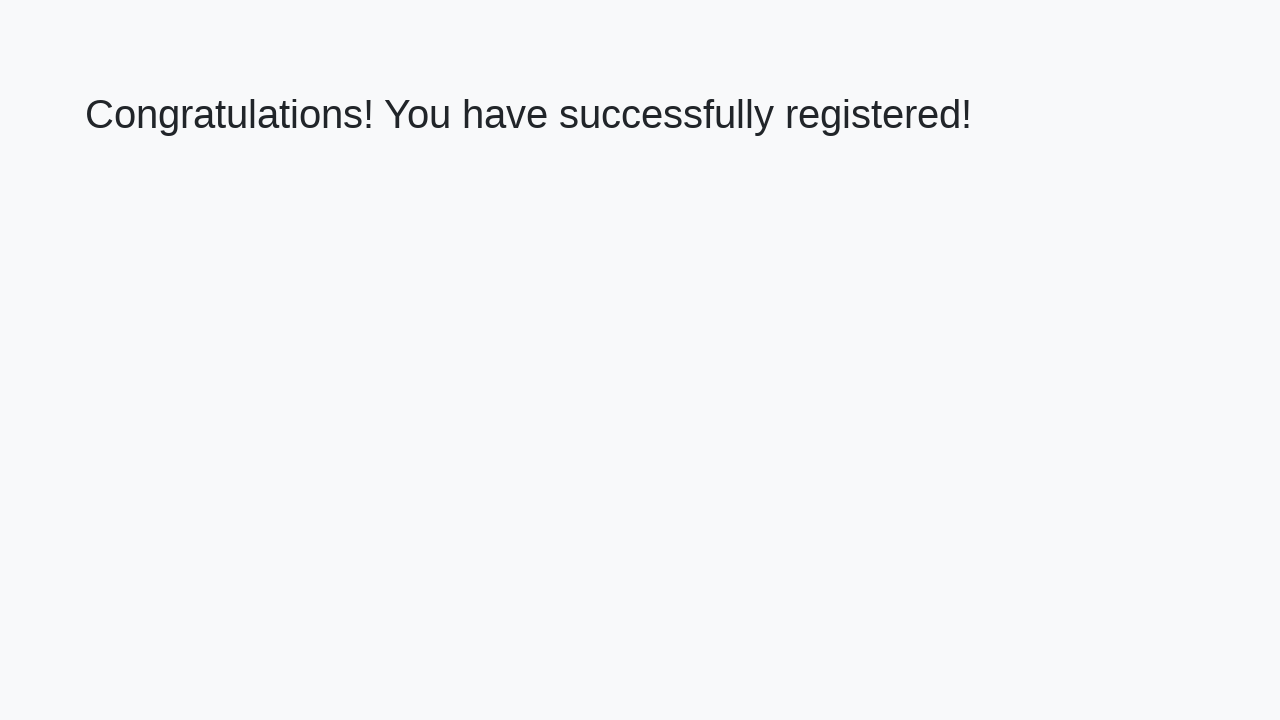

Verified success message: 'Congratulations! You have successfully registered!'
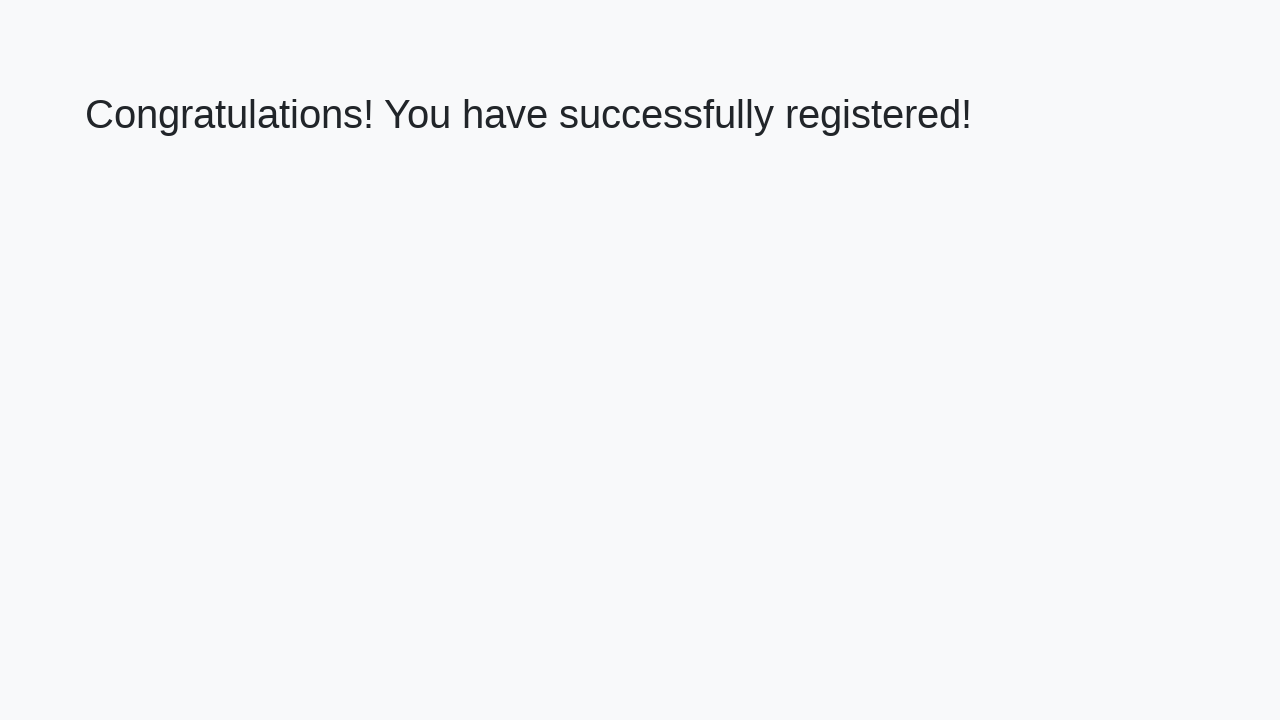

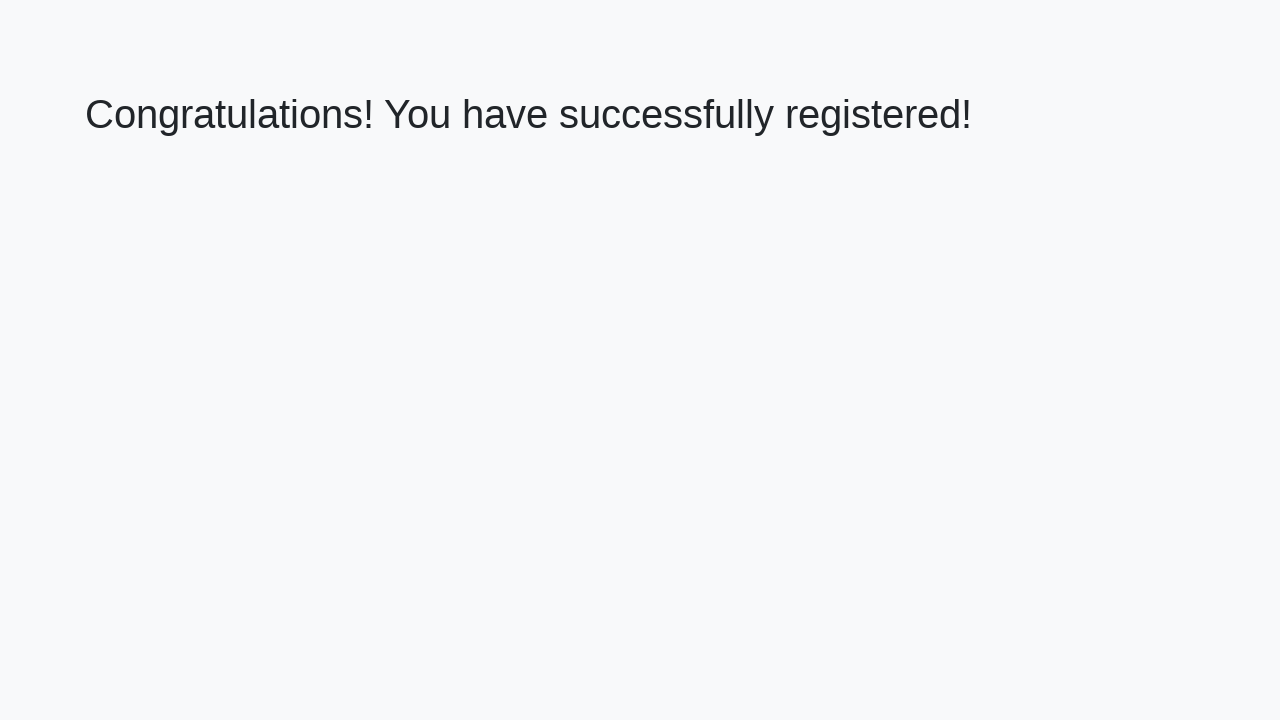